Tests a verification code input form by pressing the numpad 9 key on each input field to enter the code "999999", then asserts that a success message is displayed.

Starting URL: https://qaplayground.dev/apps/verify-account/

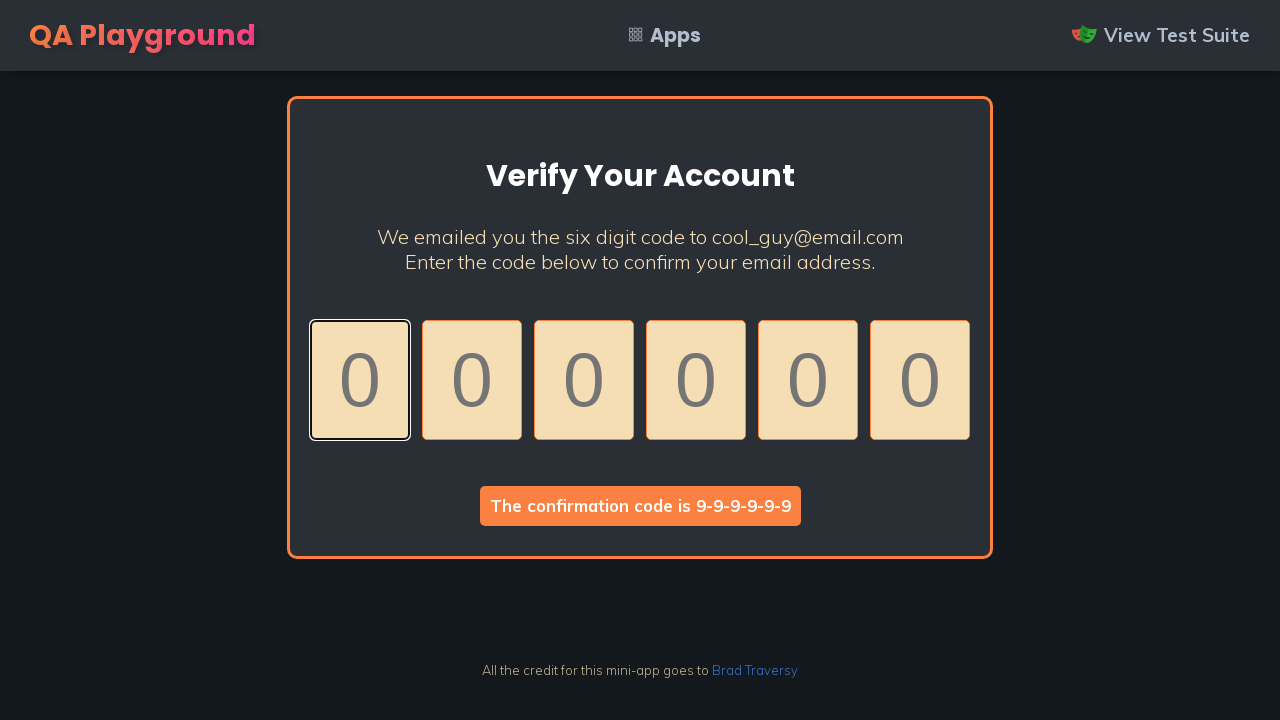

Located all code input fields in the container
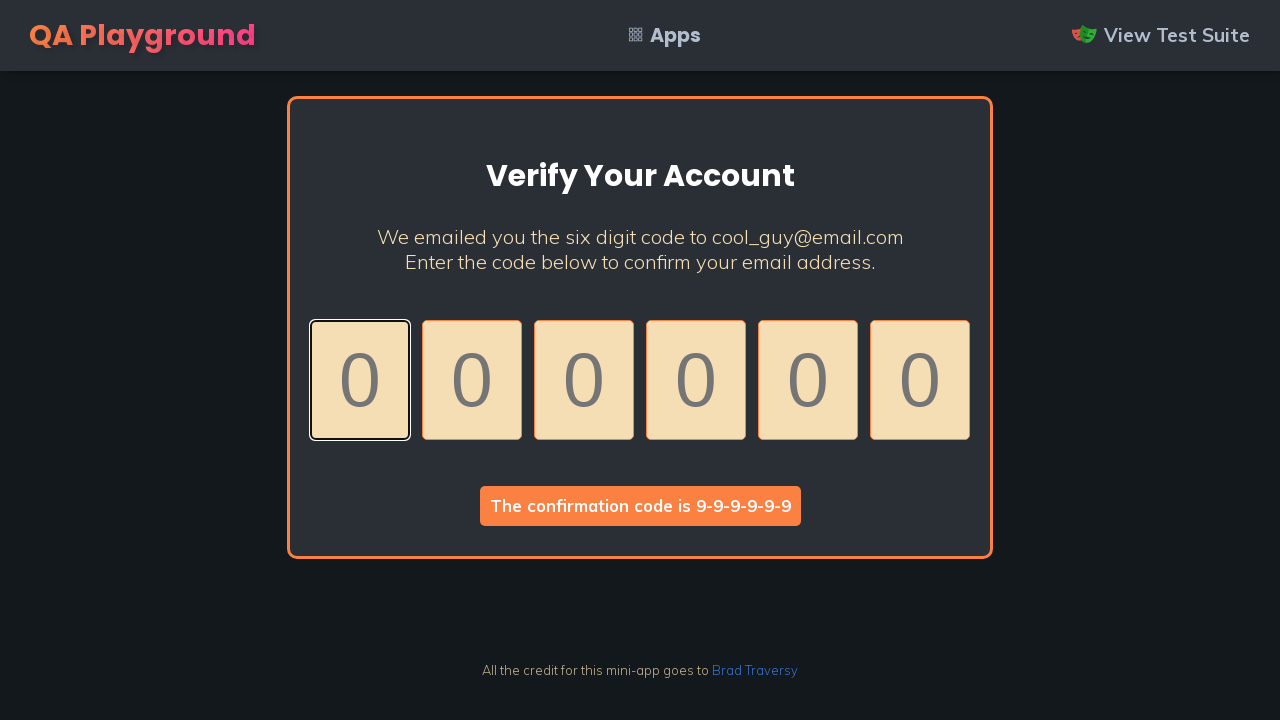

Clicked on a code input field at (360, 380) on .code-container input >> nth=0
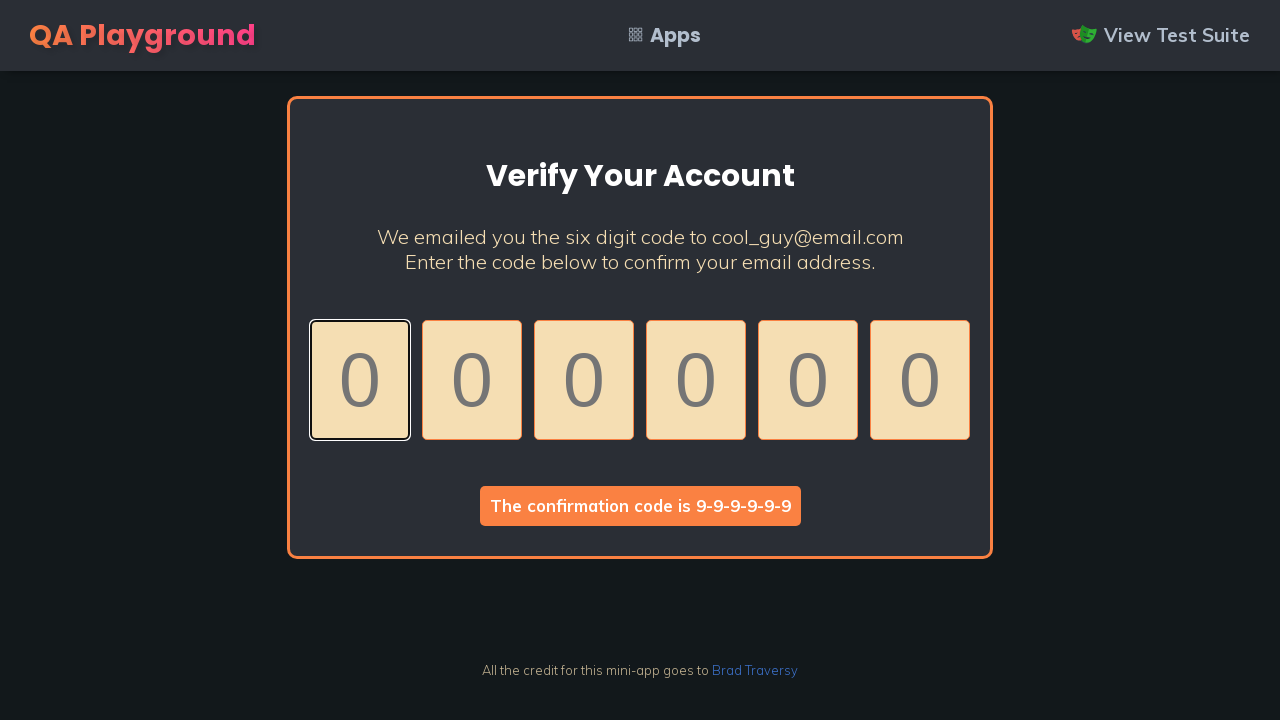

Pressed numpad 9 on the code input field on .code-container input >> nth=0
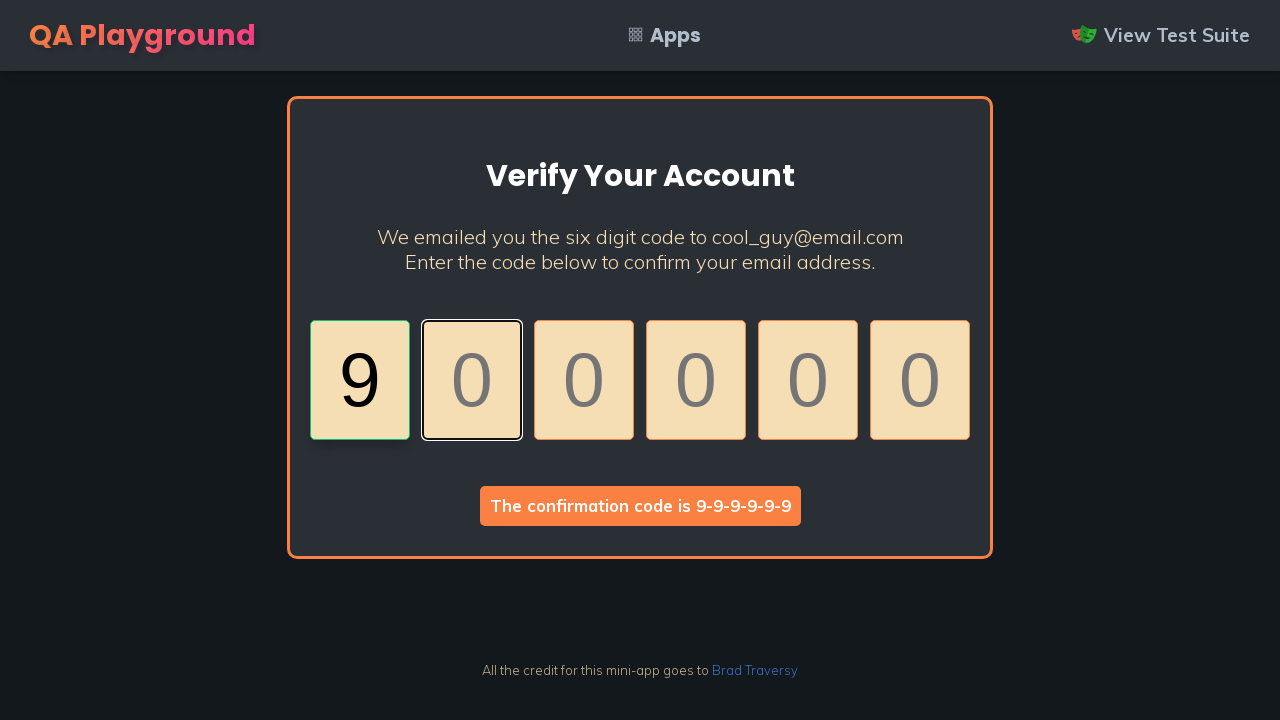

Clicked on a code input field at (472, 380) on .code-container input >> nth=1
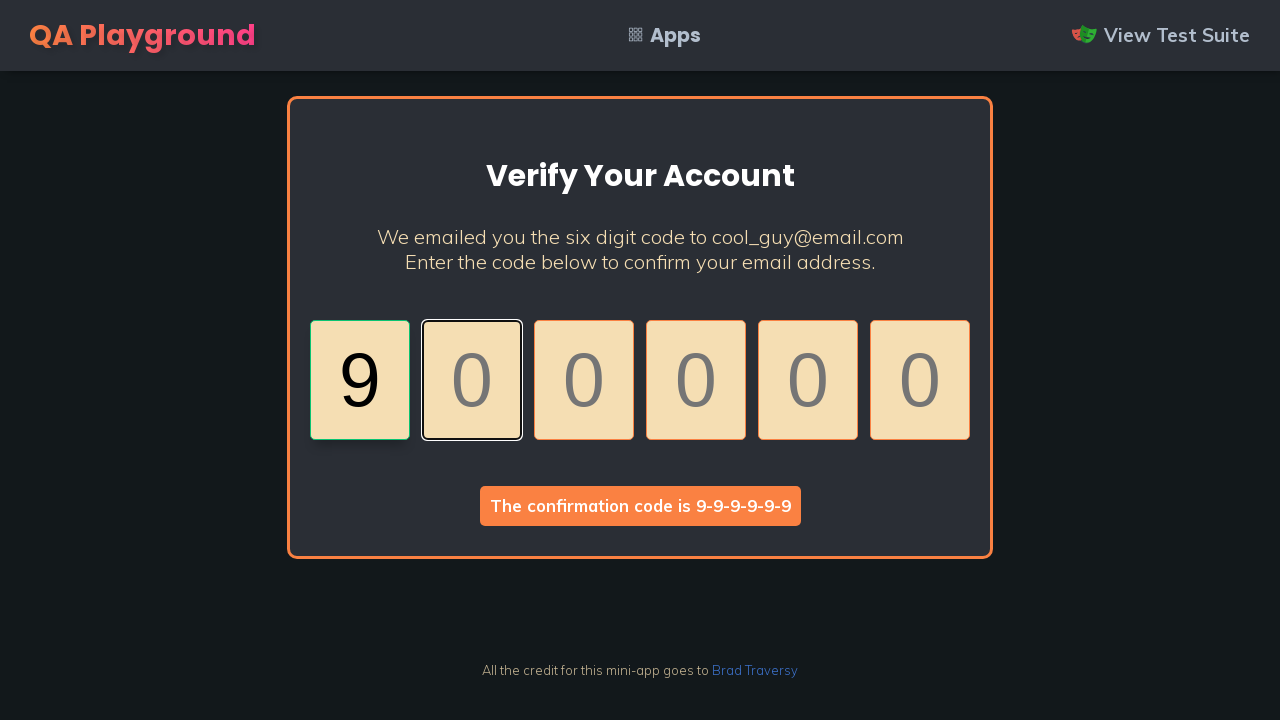

Pressed numpad 9 on the code input field on .code-container input >> nth=1
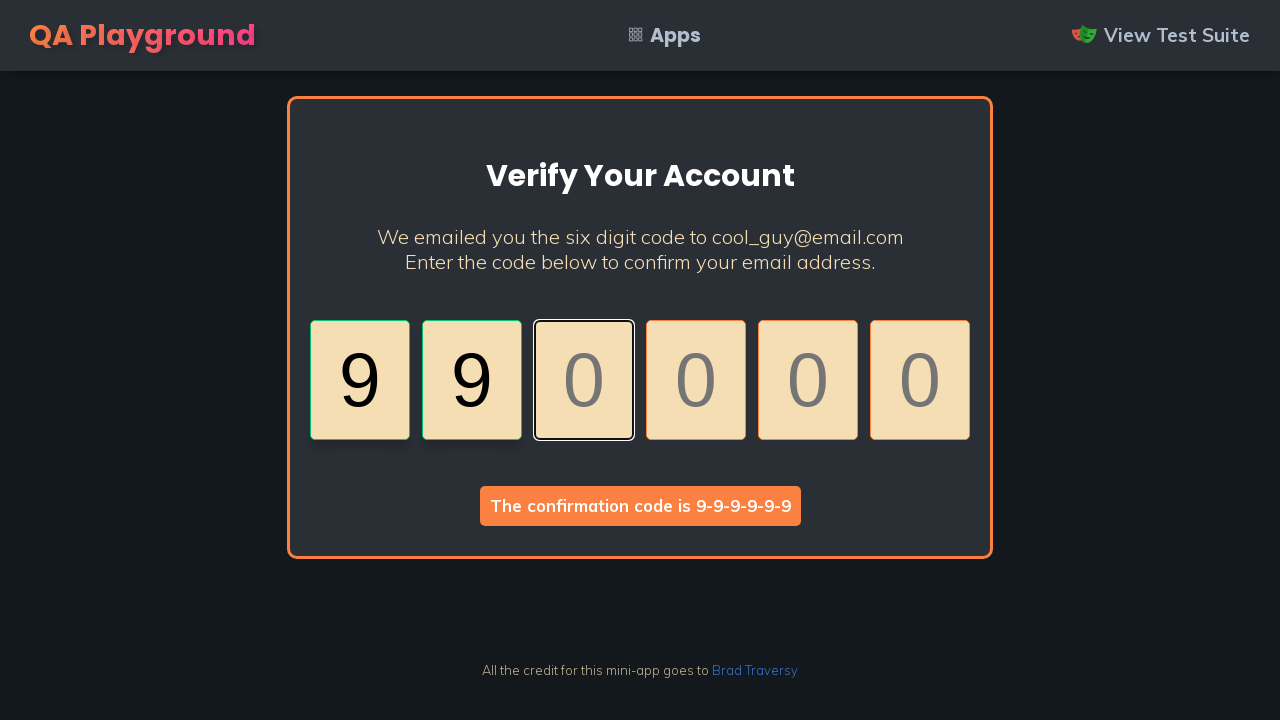

Clicked on a code input field at (584, 380) on .code-container input >> nth=2
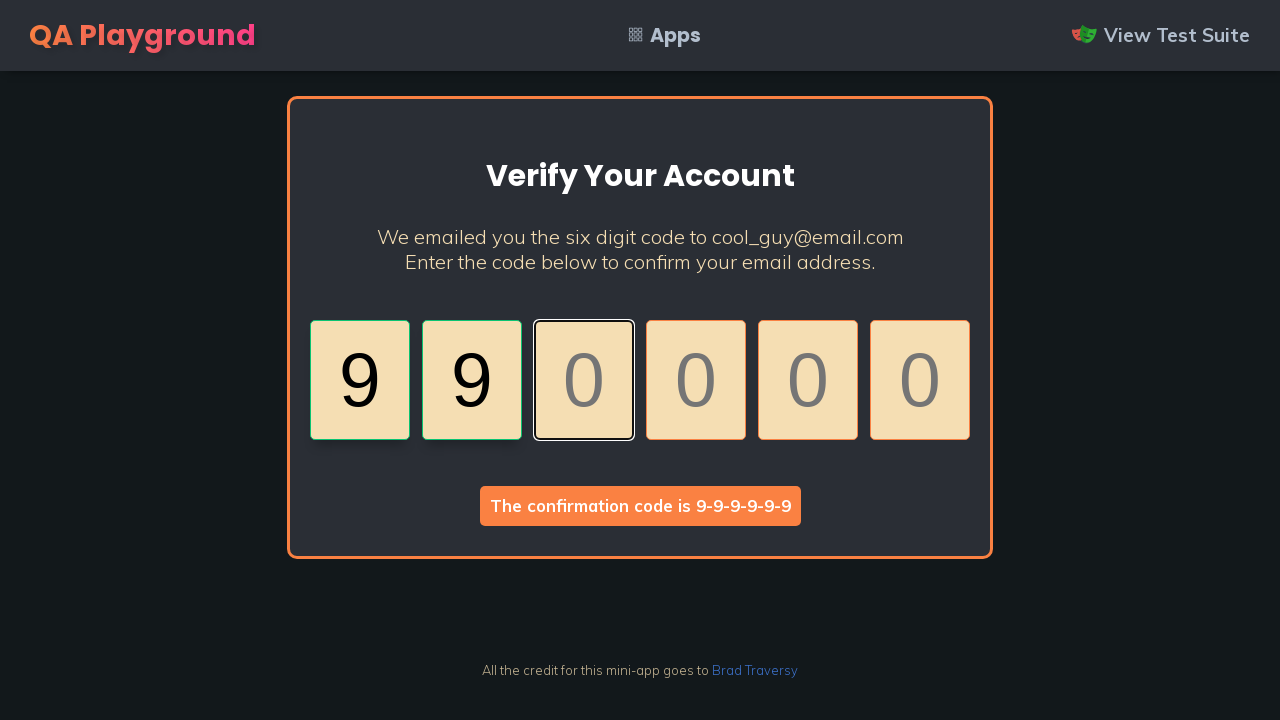

Pressed numpad 9 on the code input field on .code-container input >> nth=2
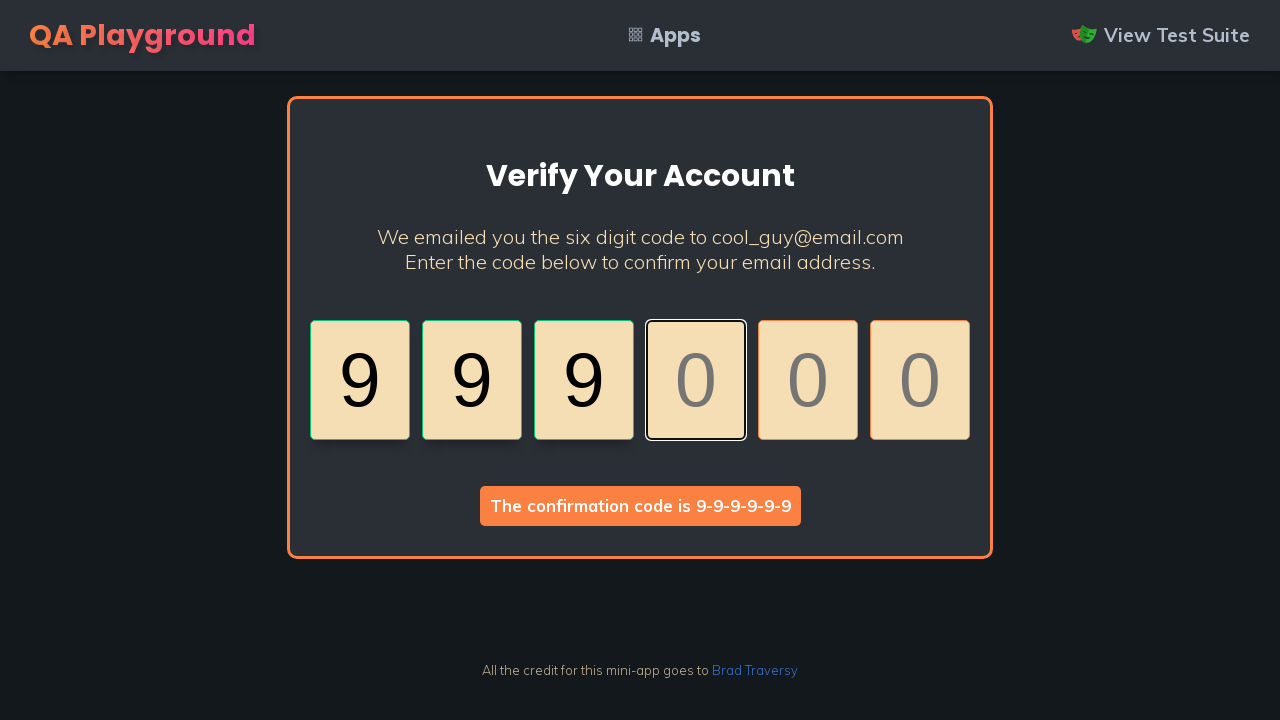

Clicked on a code input field at (696, 380) on .code-container input >> nth=3
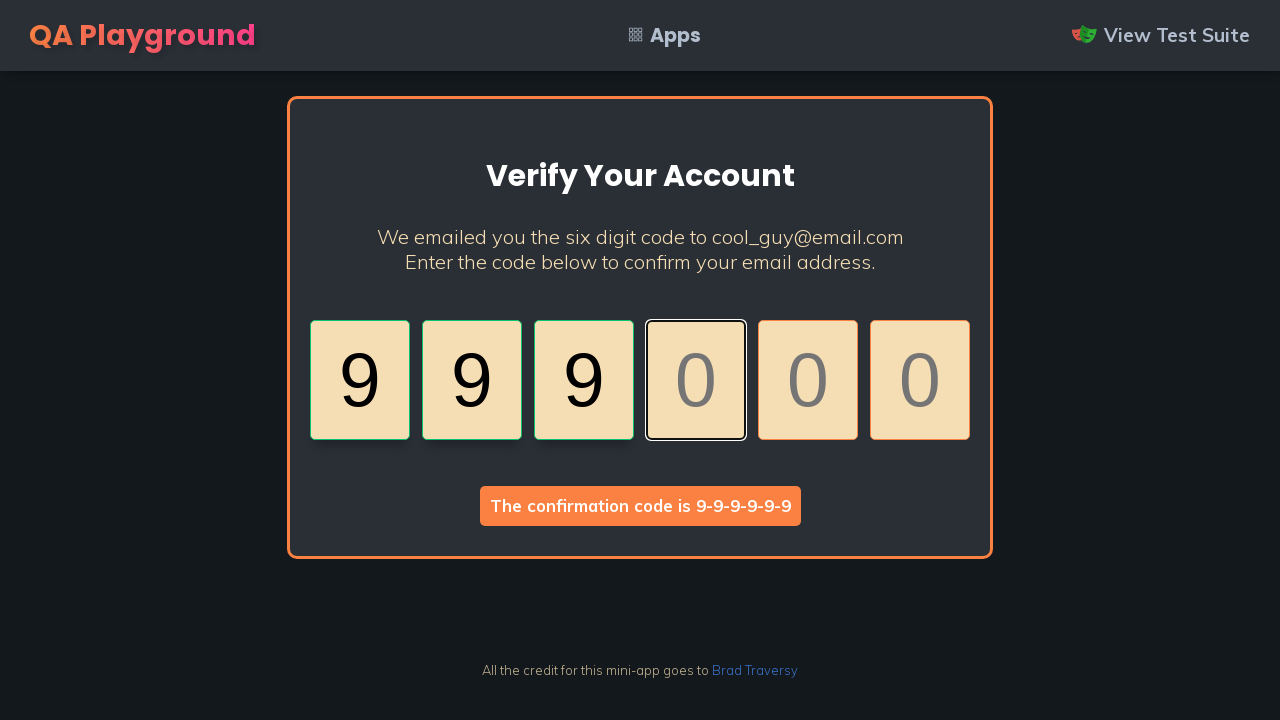

Pressed numpad 9 on the code input field on .code-container input >> nth=3
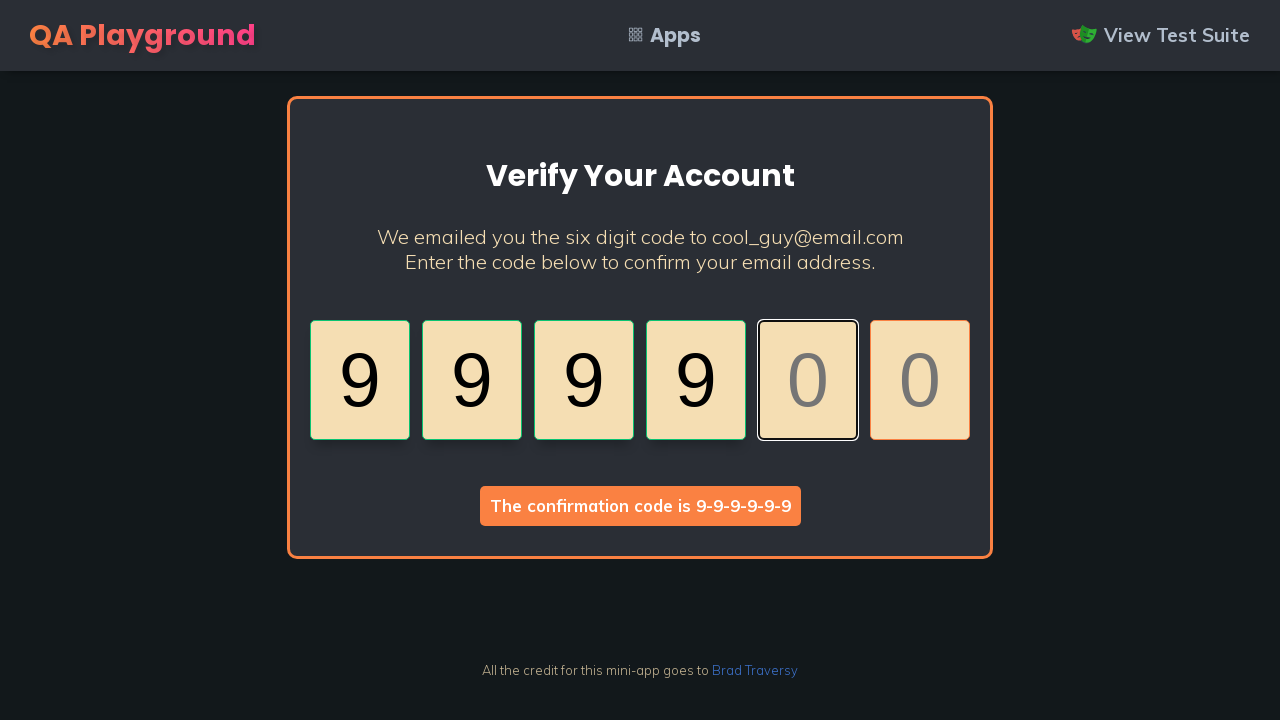

Clicked on a code input field at (808, 380) on .code-container input >> nth=4
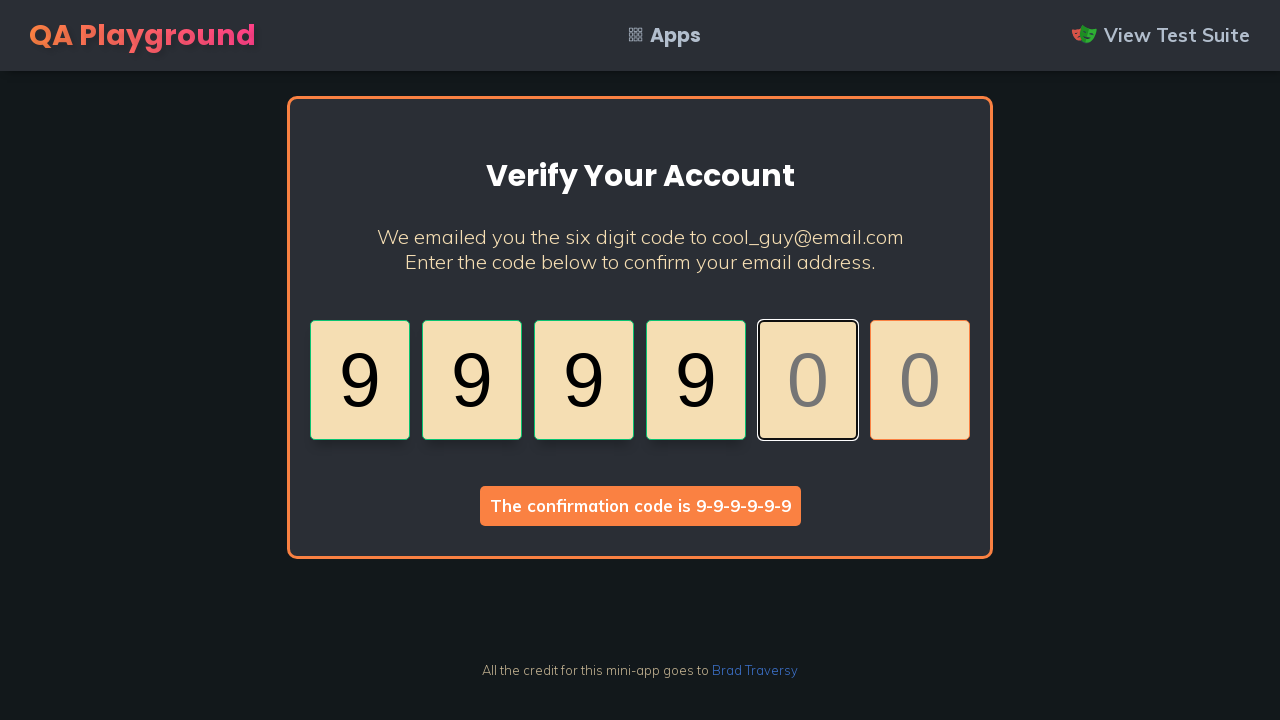

Pressed numpad 9 on the code input field on .code-container input >> nth=4
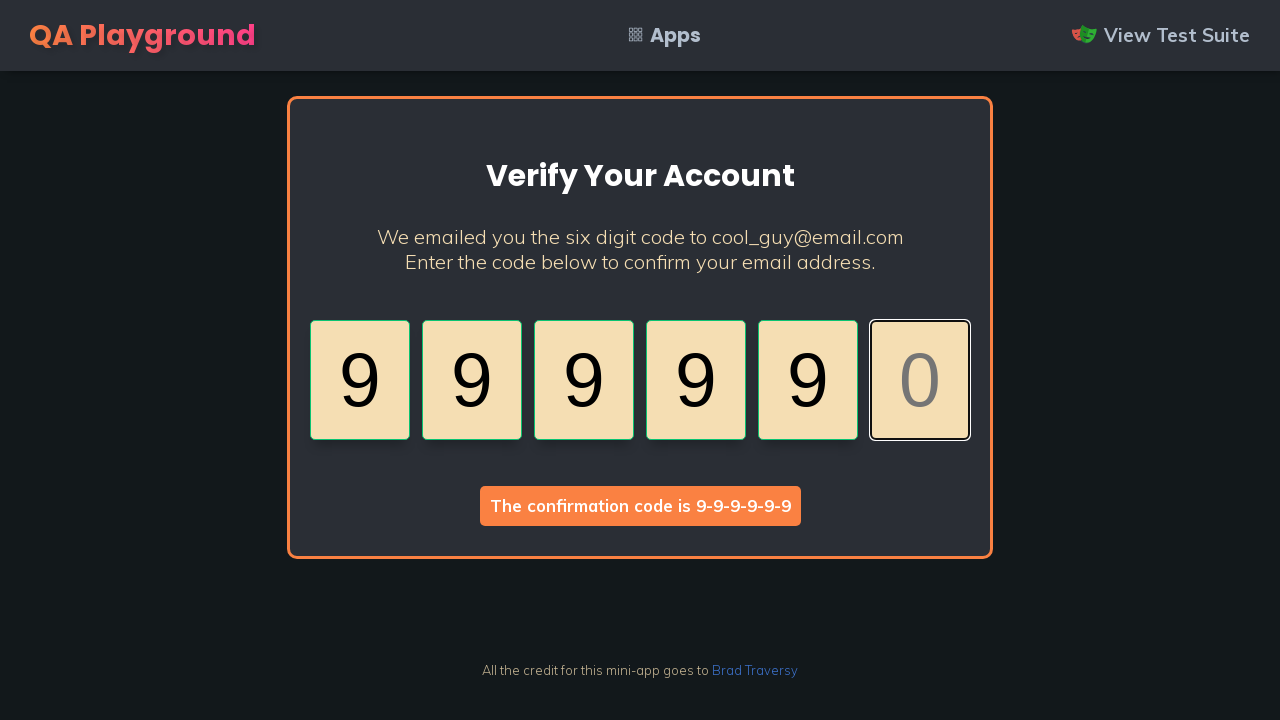

Clicked on a code input field at (920, 380) on .code-container input >> nth=5
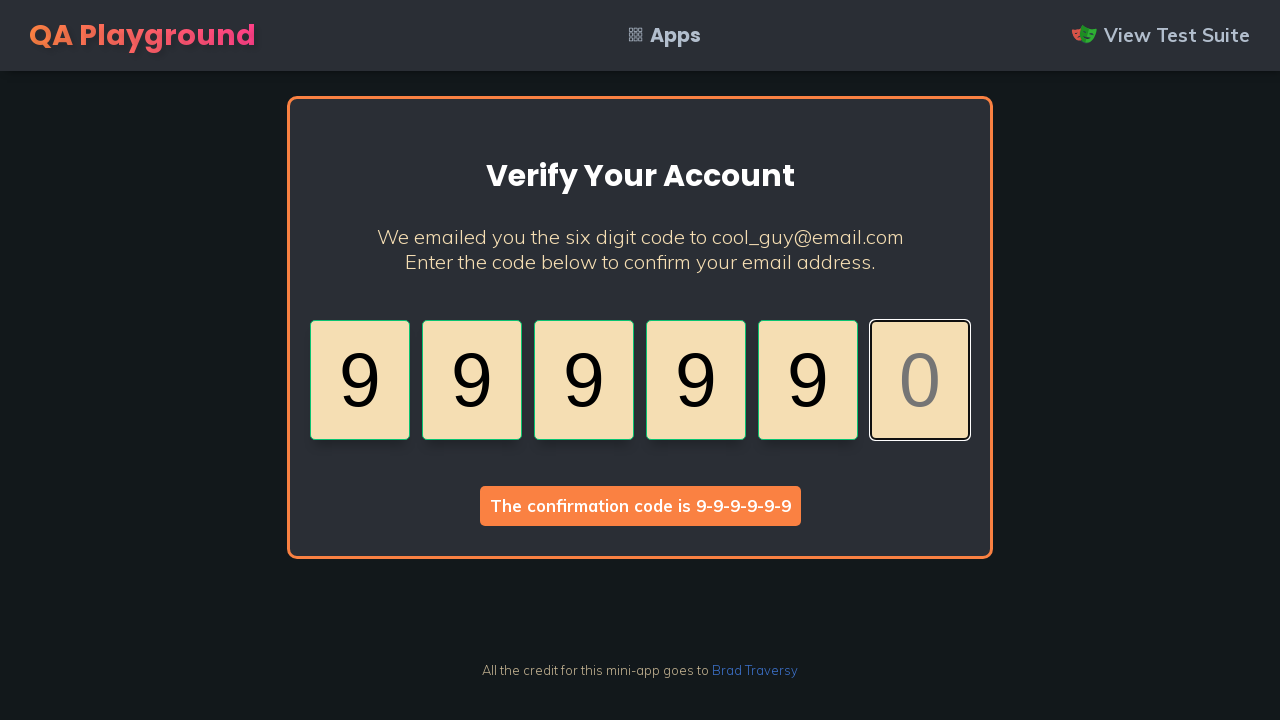

Pressed numpad 9 on the code input field on .code-container input >> nth=5
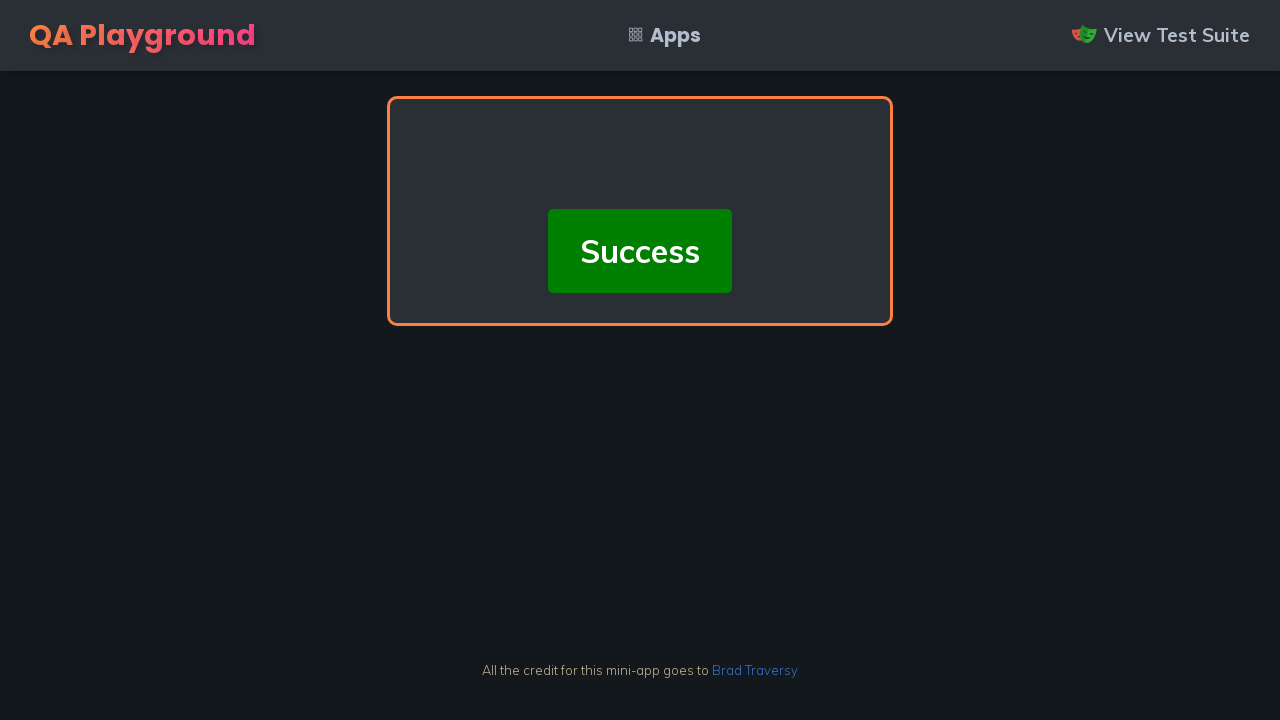

Located the success message element
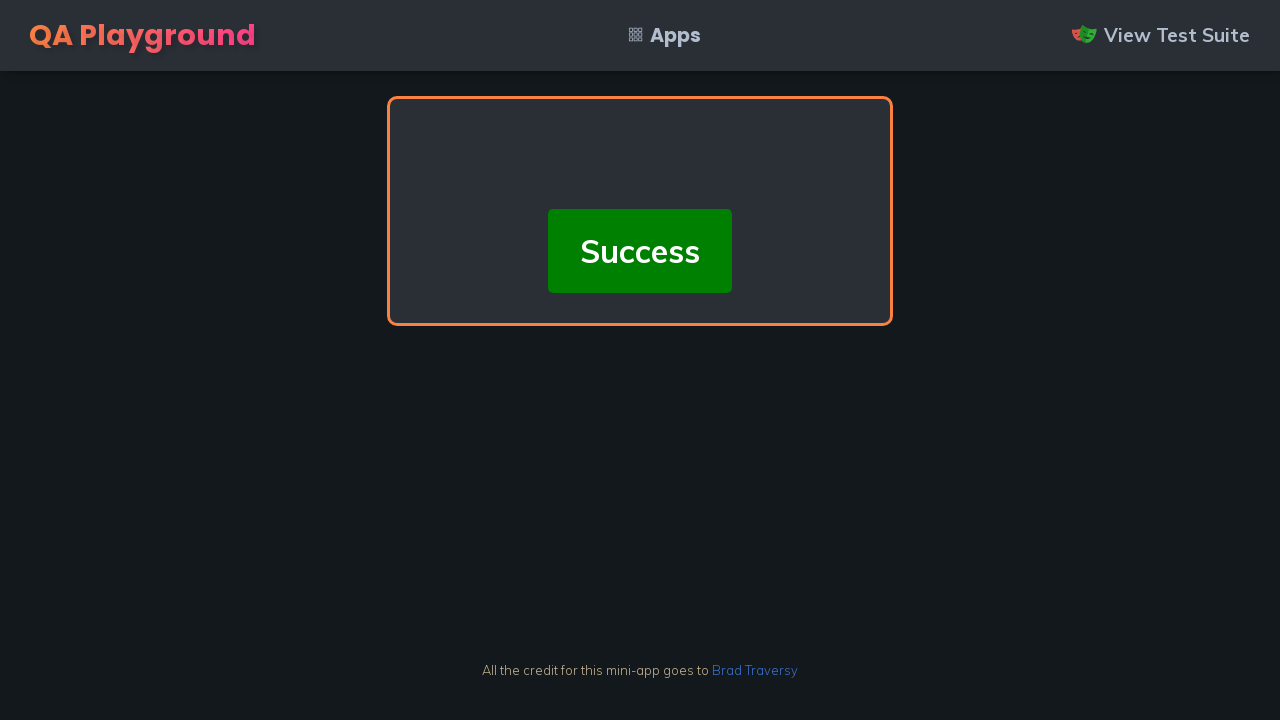

Success message is now visible
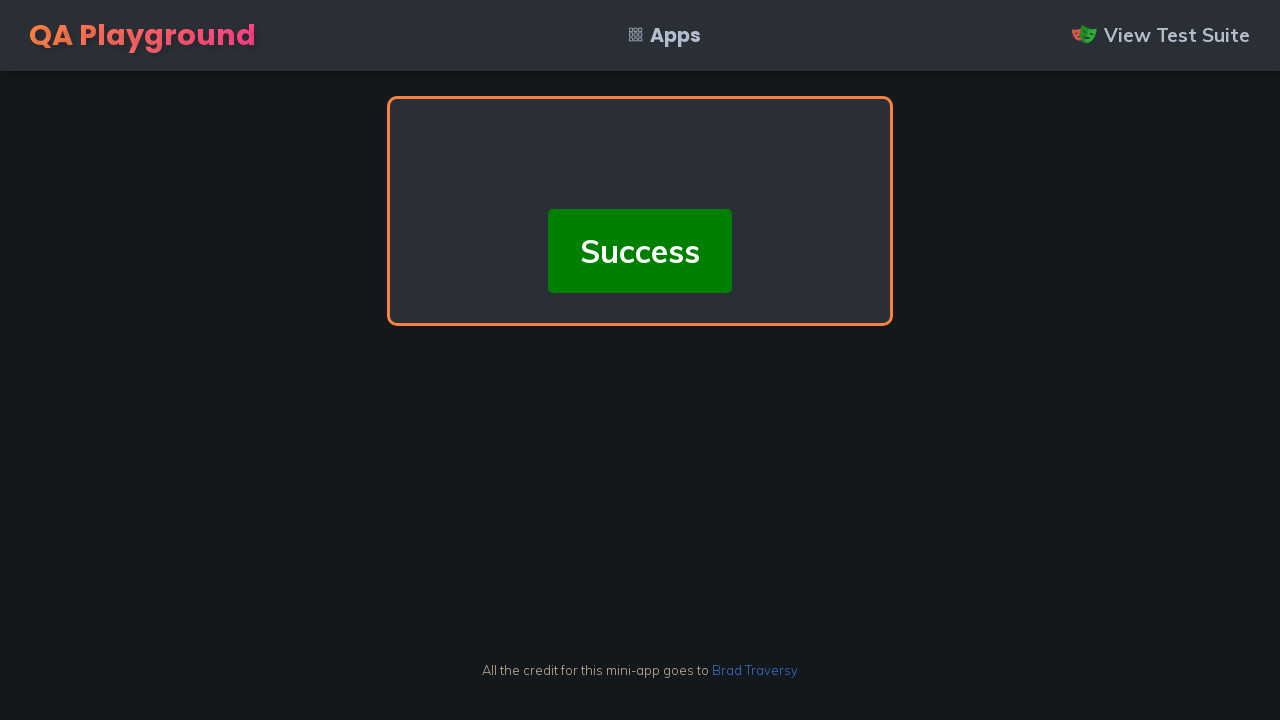

Verified success message displays 'success'
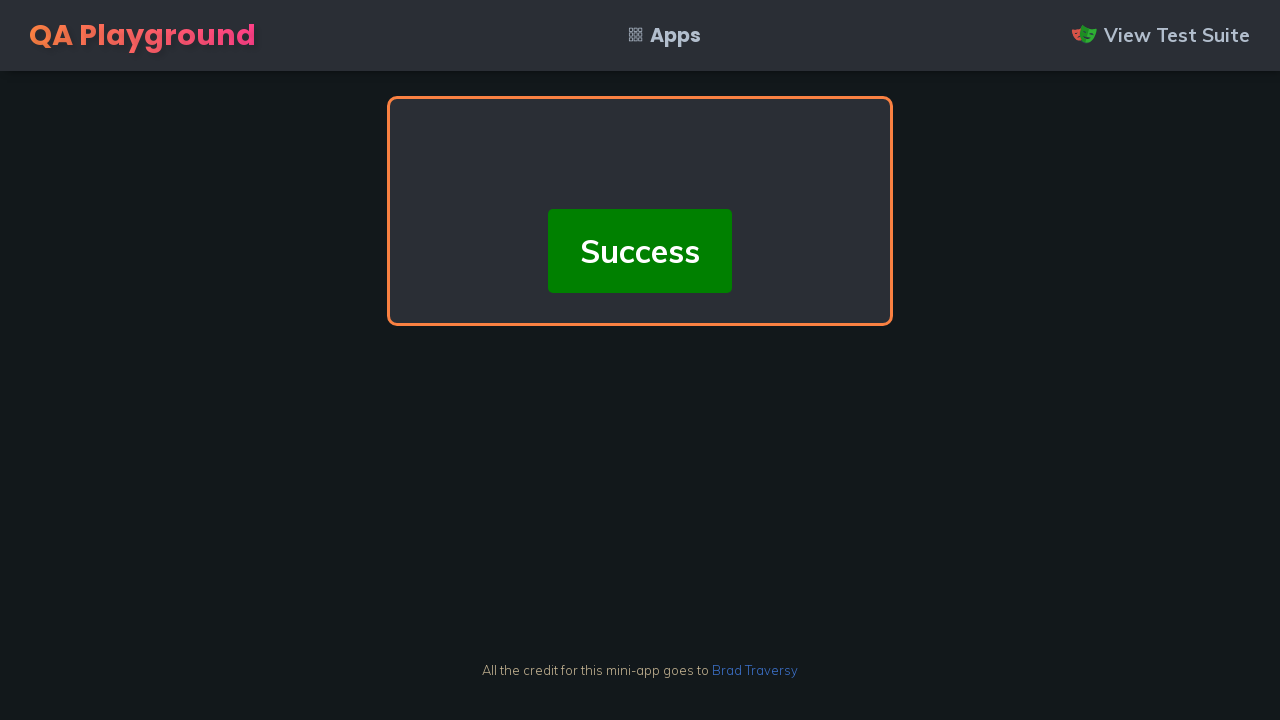

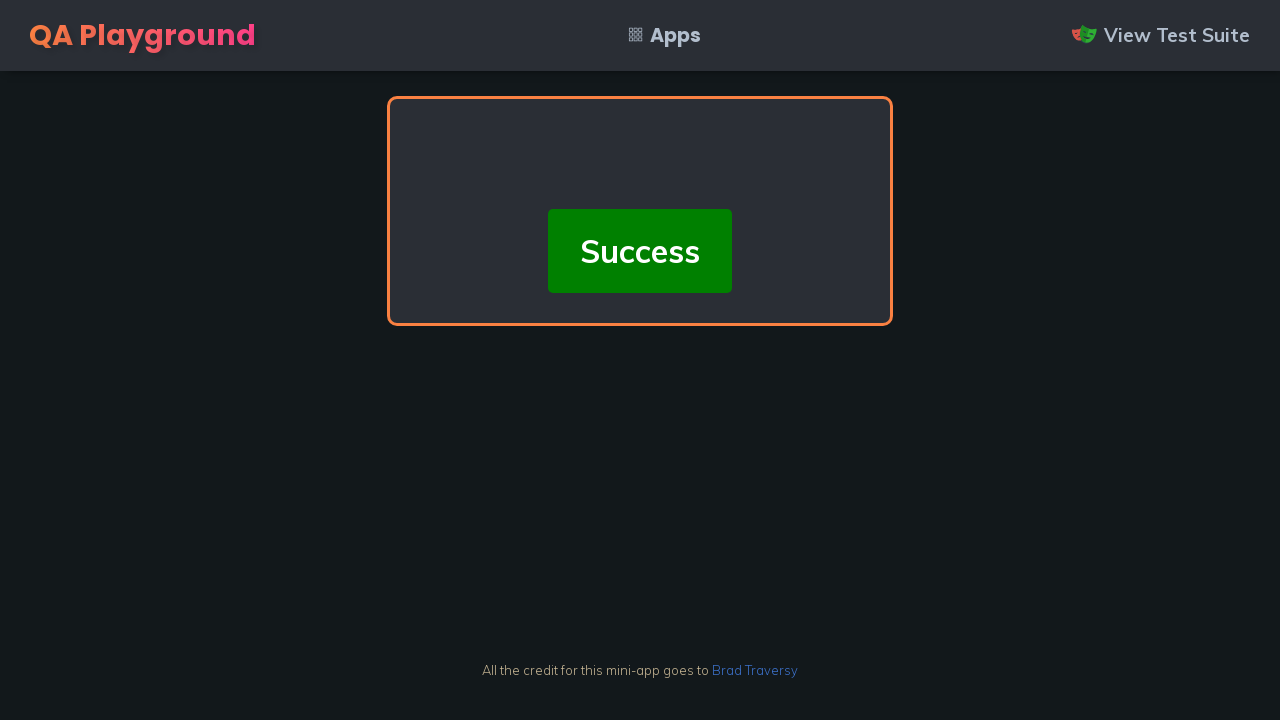